Tests marking all todo items as completed using the toggle all checkbox

Starting URL: https://demo.playwright.dev/todomvc

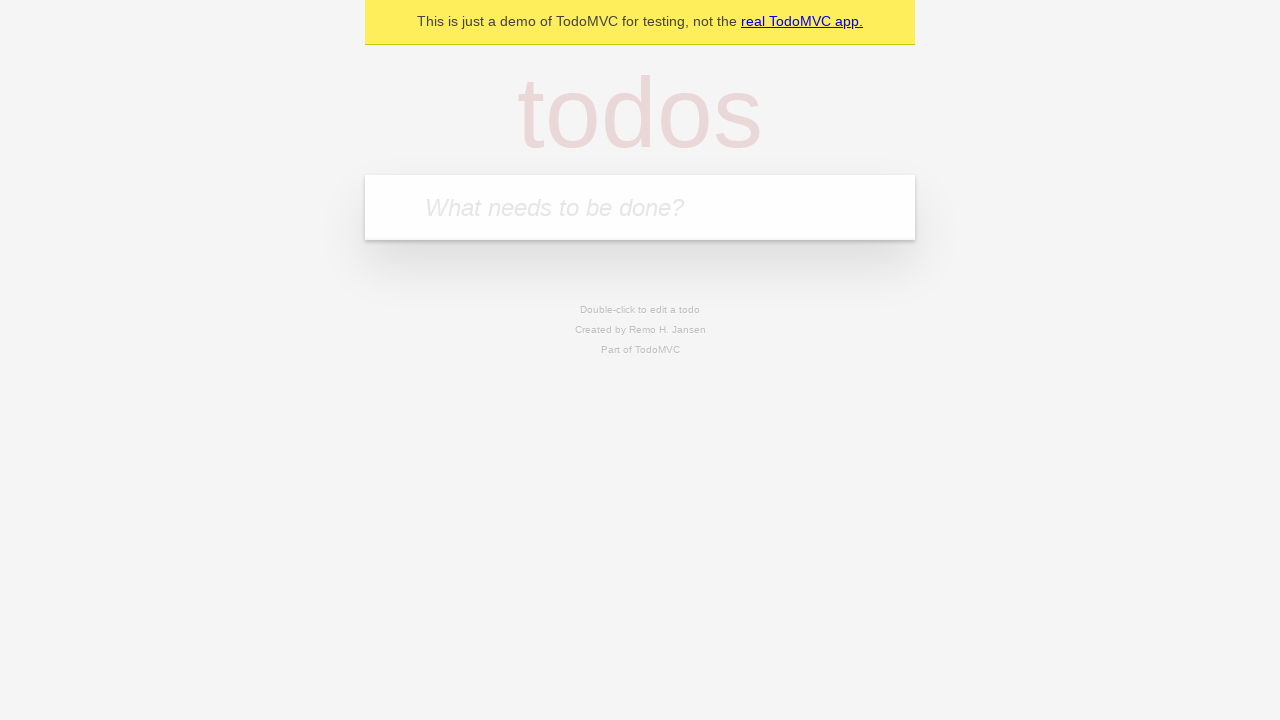

Filled todo input with 'buy some cheese' on internal:attr=[placeholder="What needs to be done?"i]
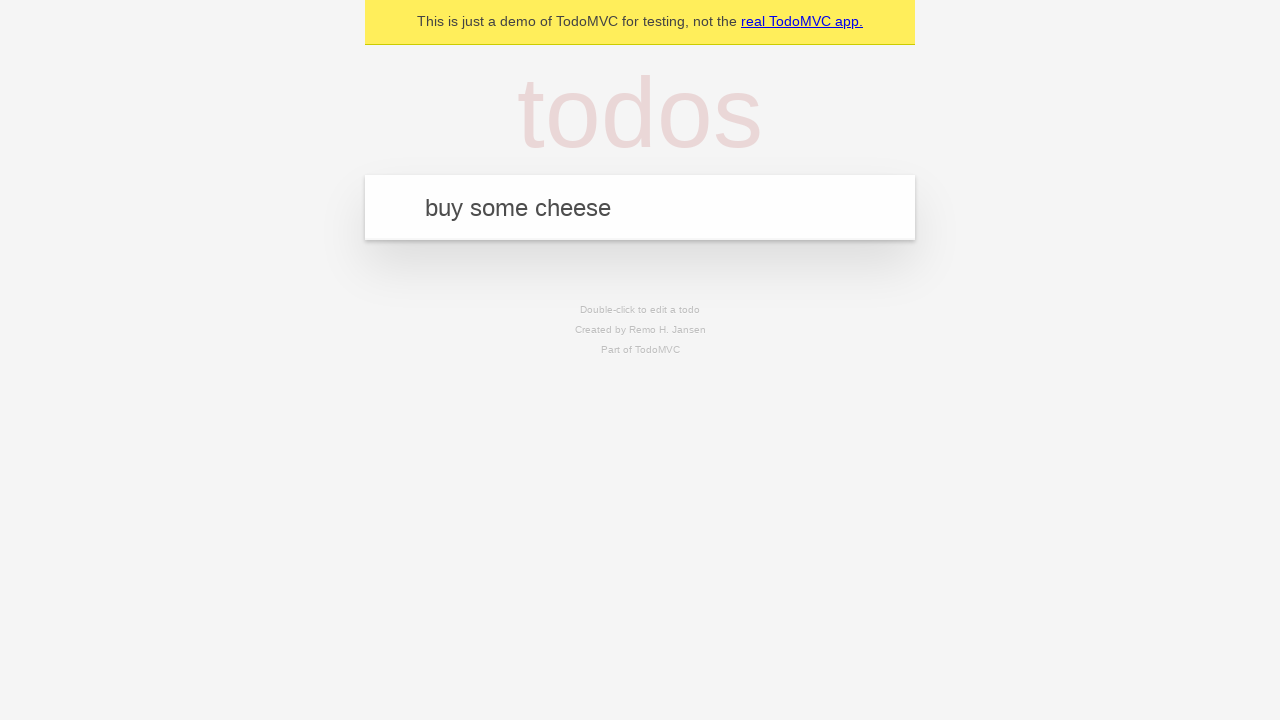

Pressed Enter to create todo 'buy some cheese' on internal:attr=[placeholder="What needs to be done?"i]
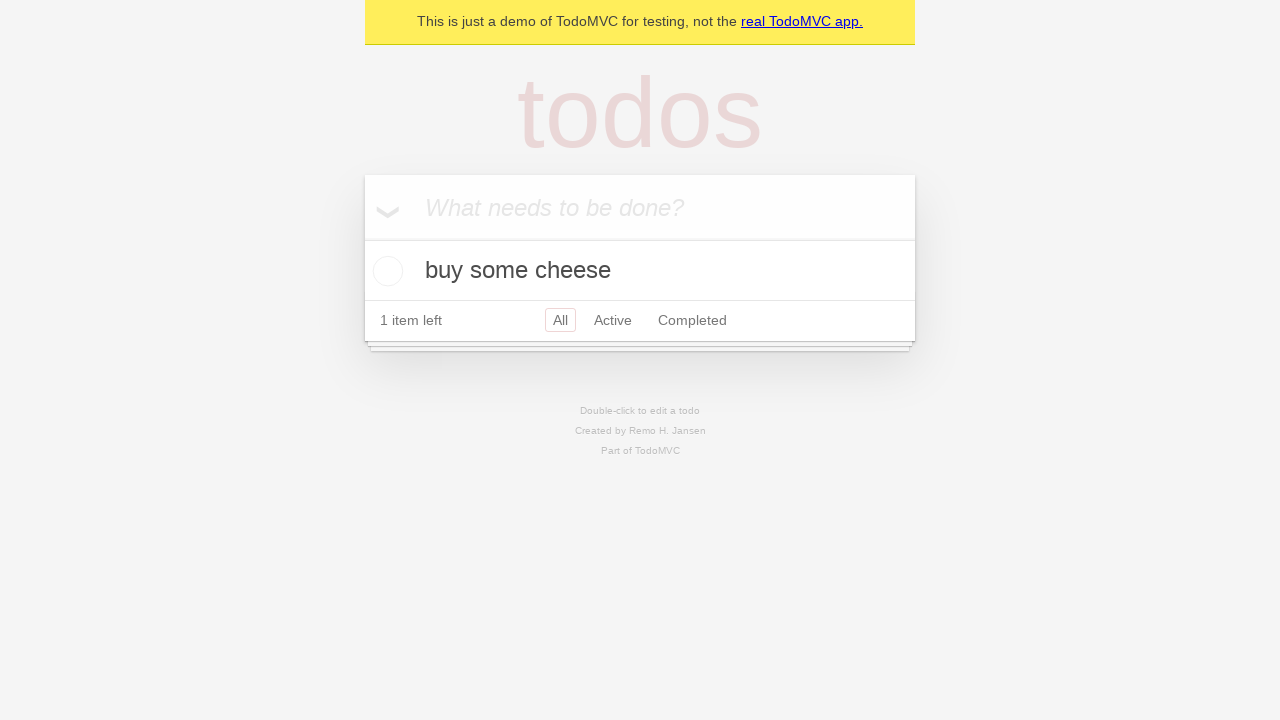

Filled todo input with 'feed the cat' on internal:attr=[placeholder="What needs to be done?"i]
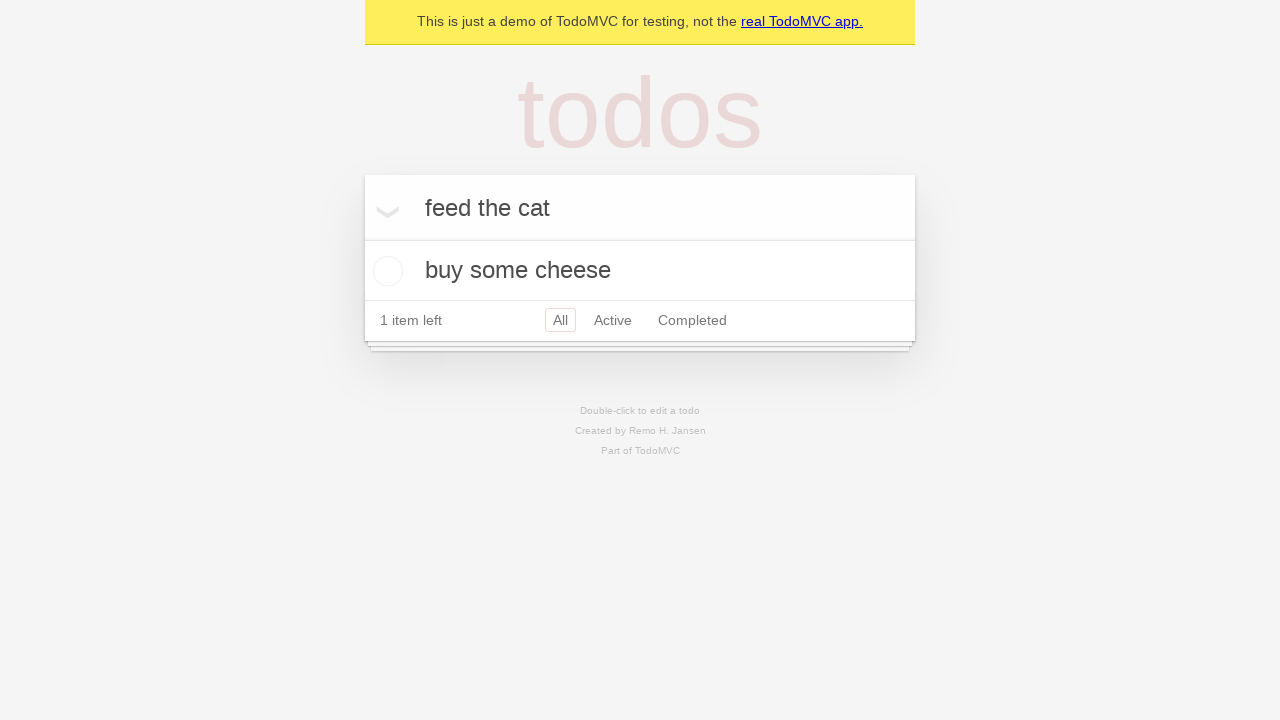

Pressed Enter to create todo 'feed the cat' on internal:attr=[placeholder="What needs to be done?"i]
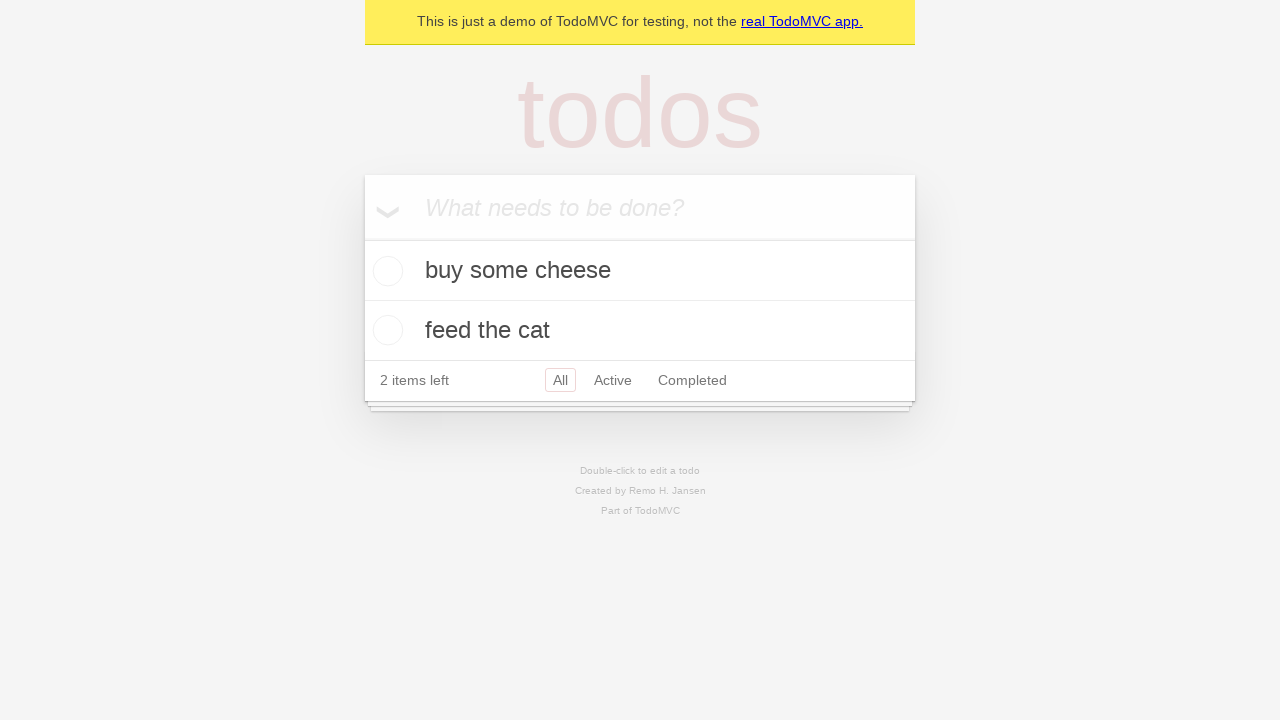

Filled todo input with 'book a doctors appointment' on internal:attr=[placeholder="What needs to be done?"i]
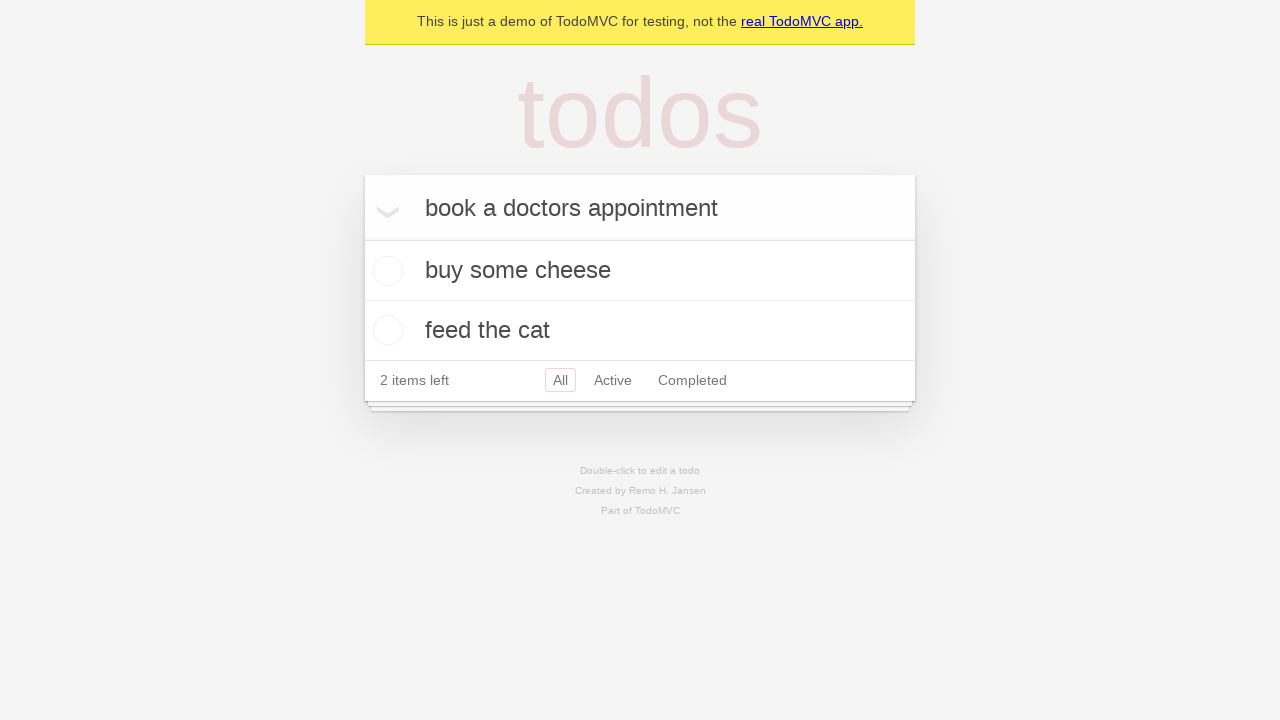

Pressed Enter to create todo 'book a doctors appointment' on internal:attr=[placeholder="What needs to be done?"i]
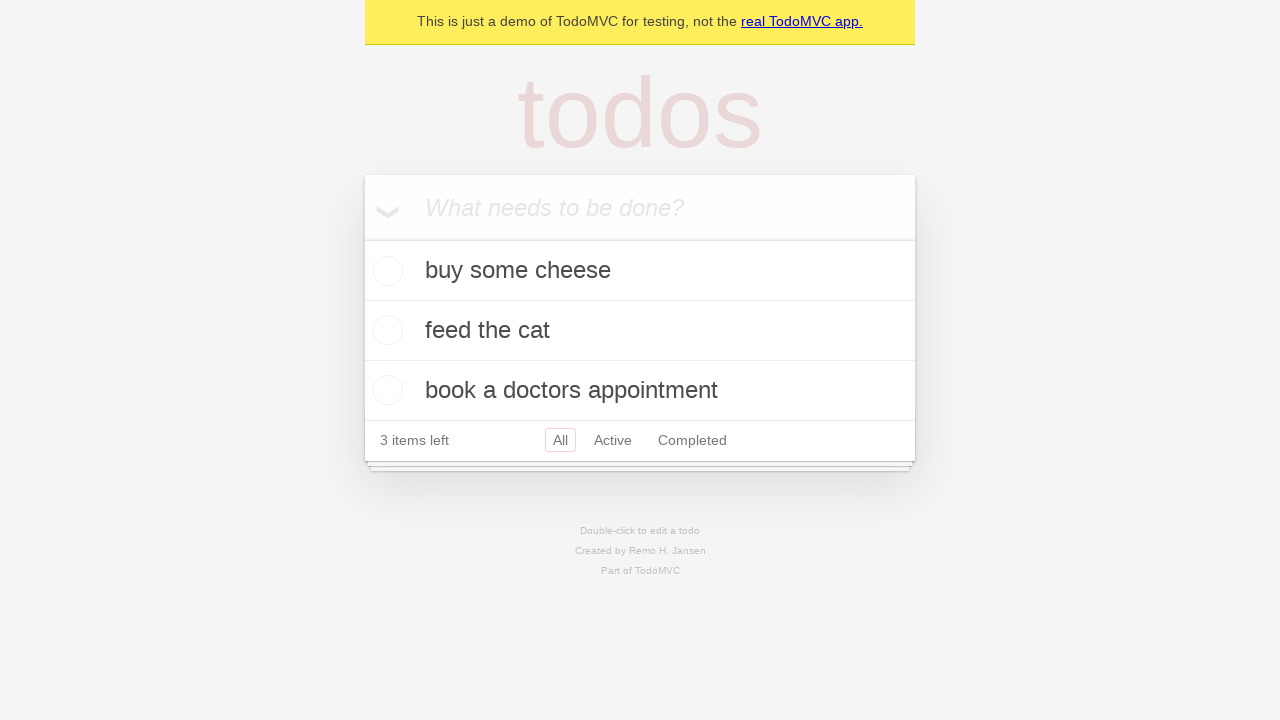

Waited for all 3 todo items to load
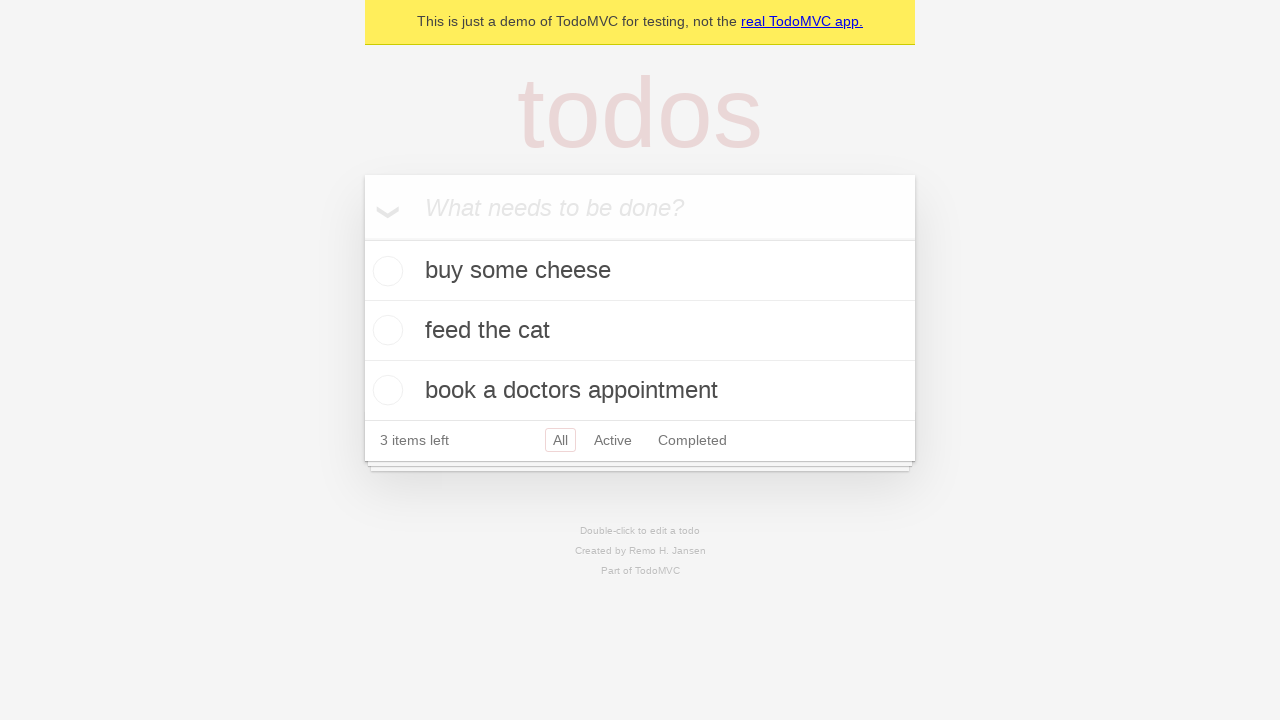

Clicked 'Mark all as complete' checkbox at (362, 238) on internal:label="Mark all as complete"i
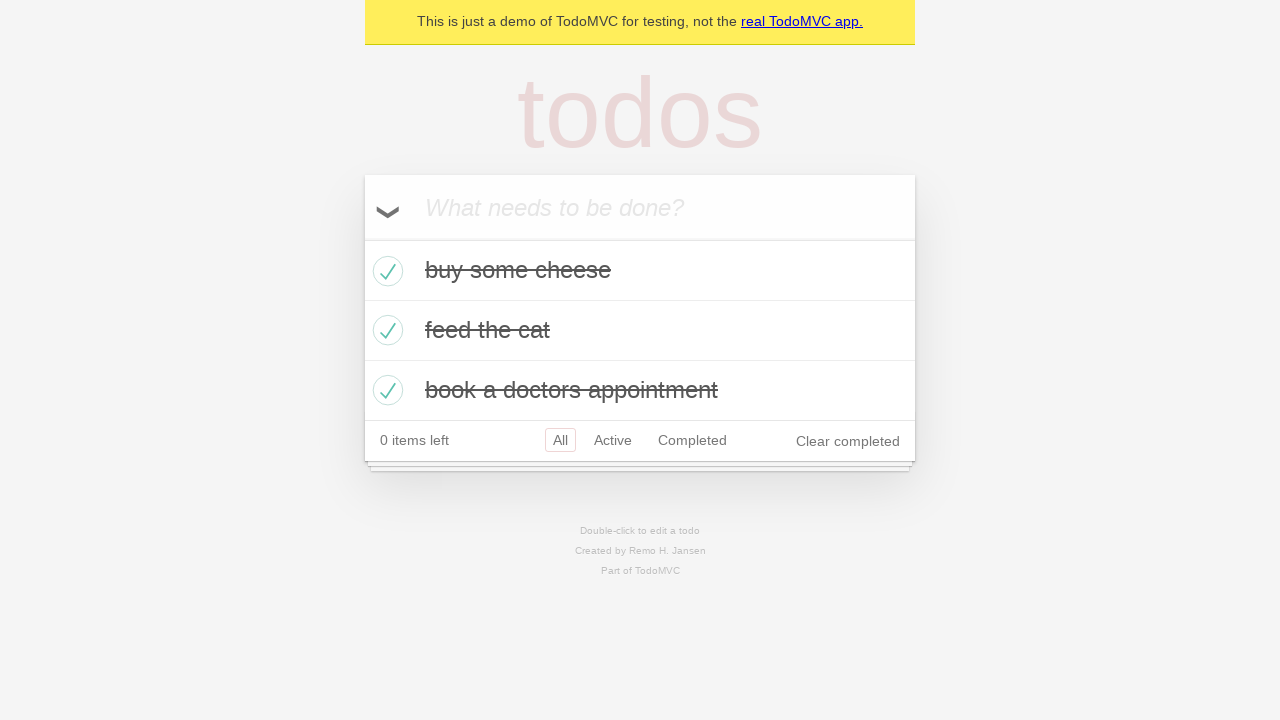

Waited for all todo items to be marked as completed
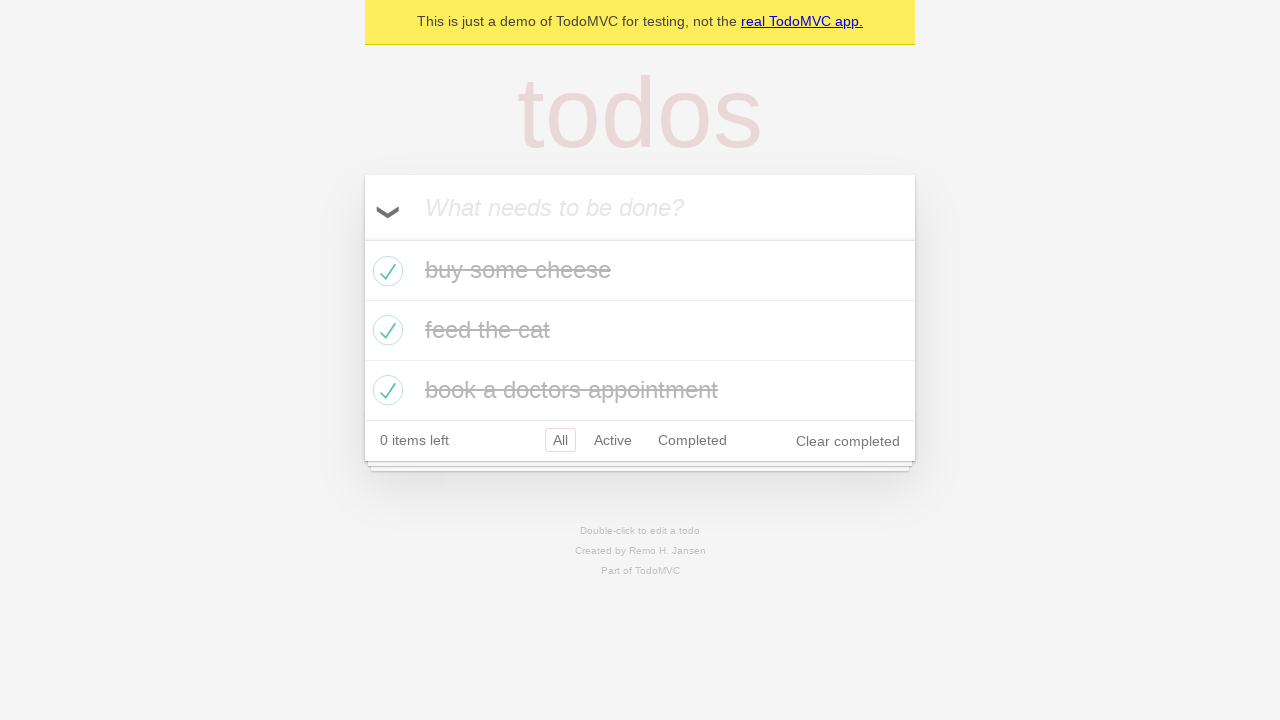

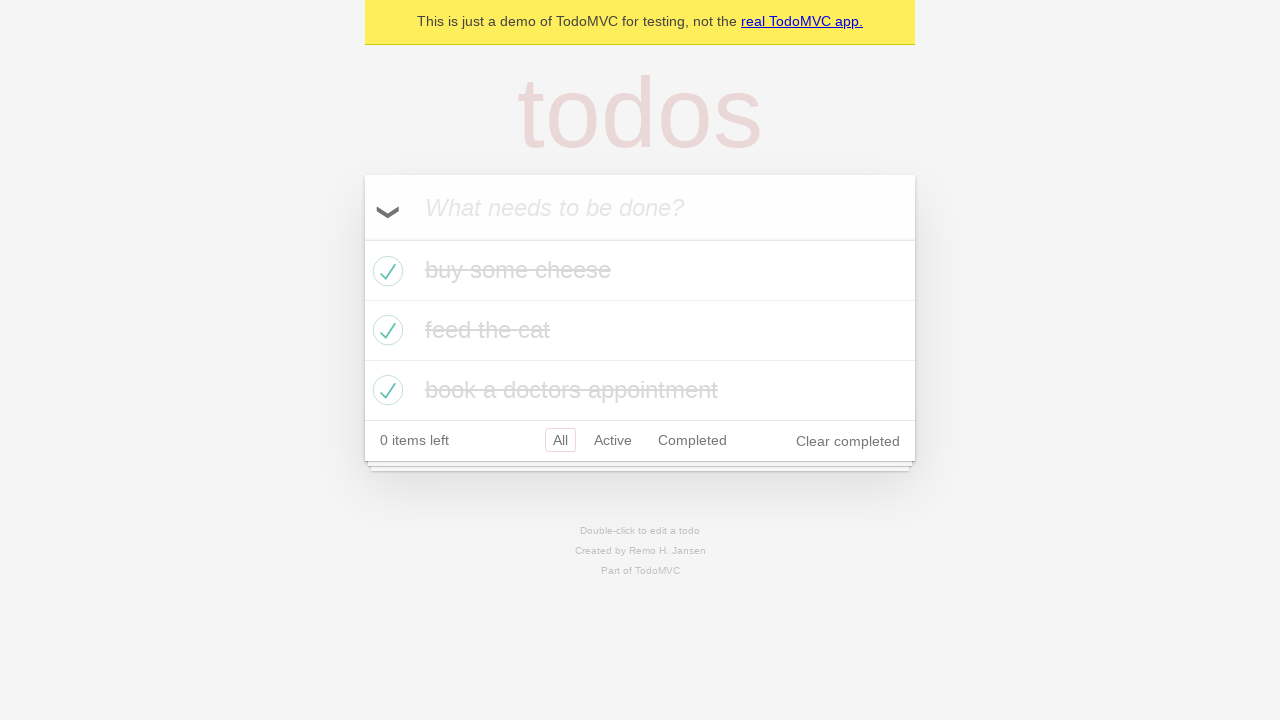